Tests that edits to a todo item are saved when the input loses focus (blur event)

Starting URL: https://demo.playwright.dev/todomvc

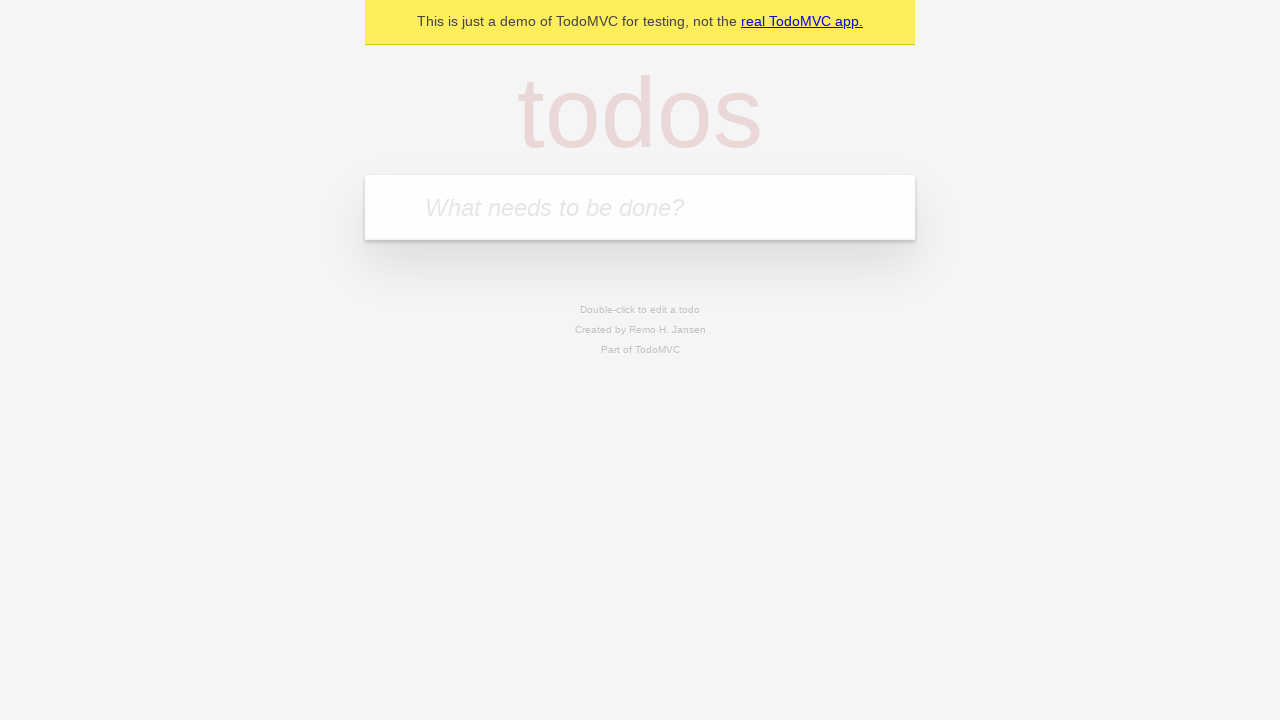

Filled new todo input with 'buy some bread' on .new-todo
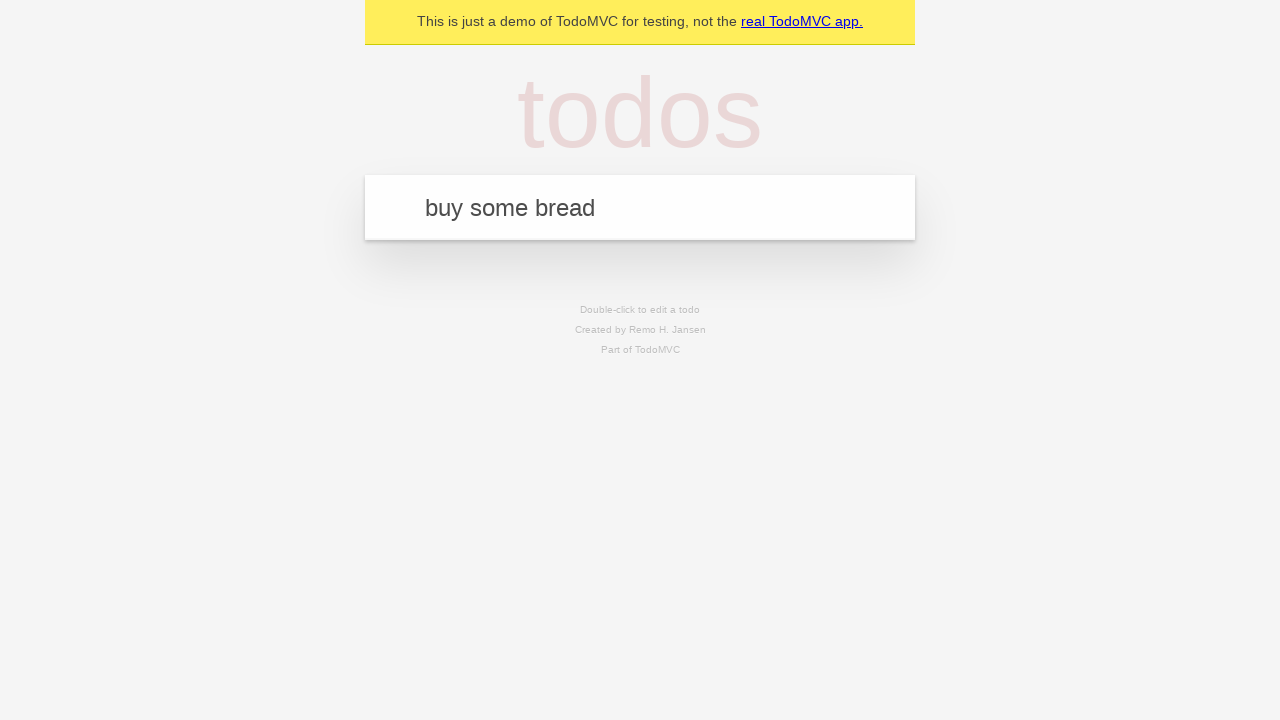

Pressed Enter to create first todo item on .new-todo
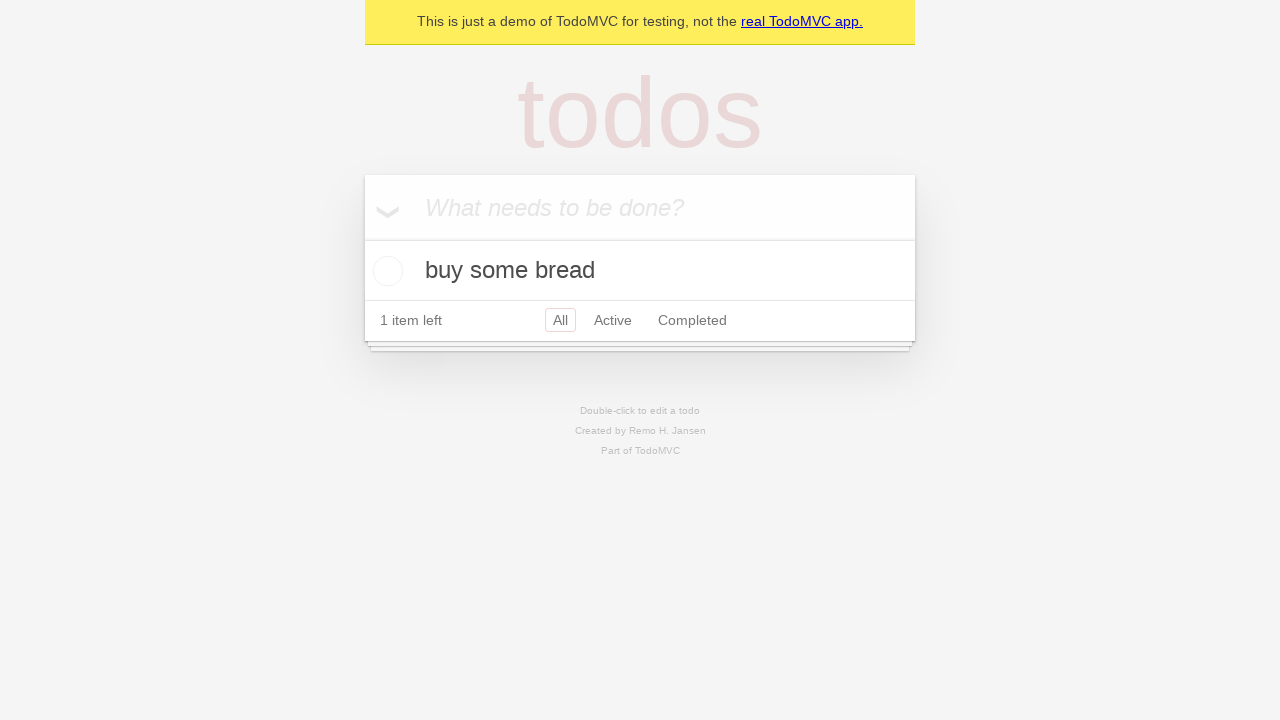

Filled new todo input with 'buy some cheese' on .new-todo
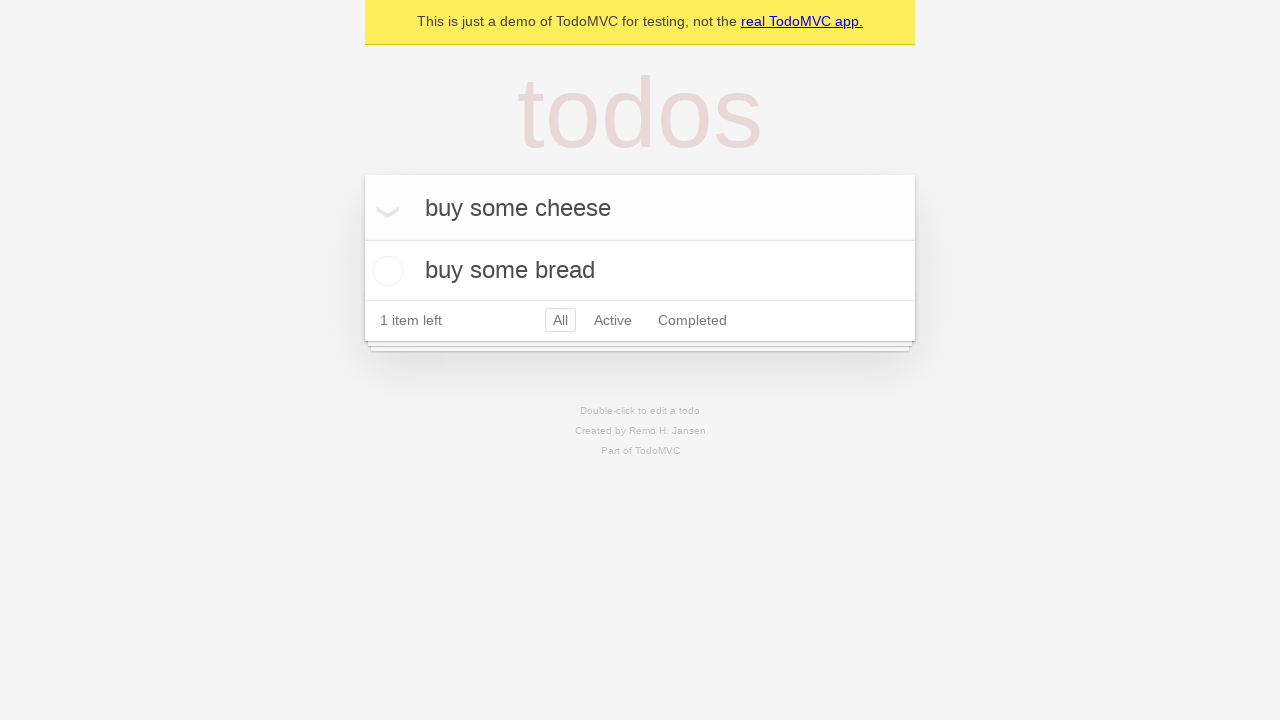

Pressed Enter to create second todo item on .new-todo
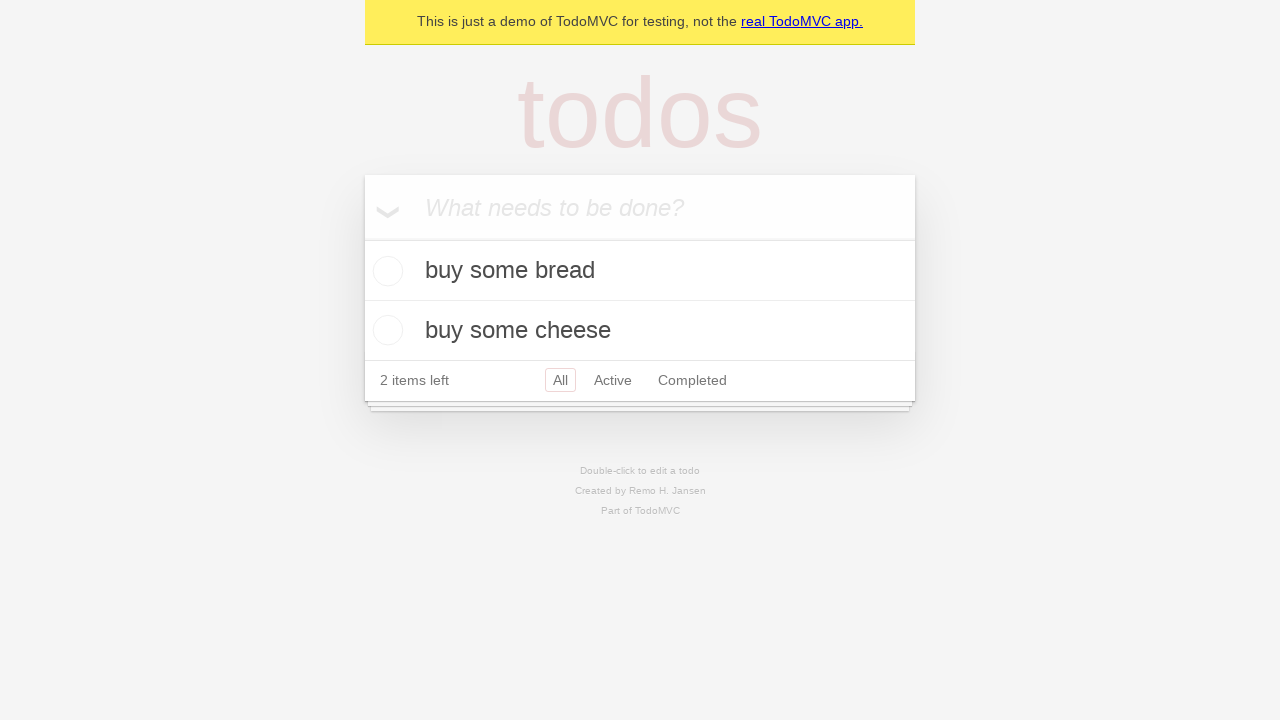

Filled new todo input with 'buy some milk' on .new-todo
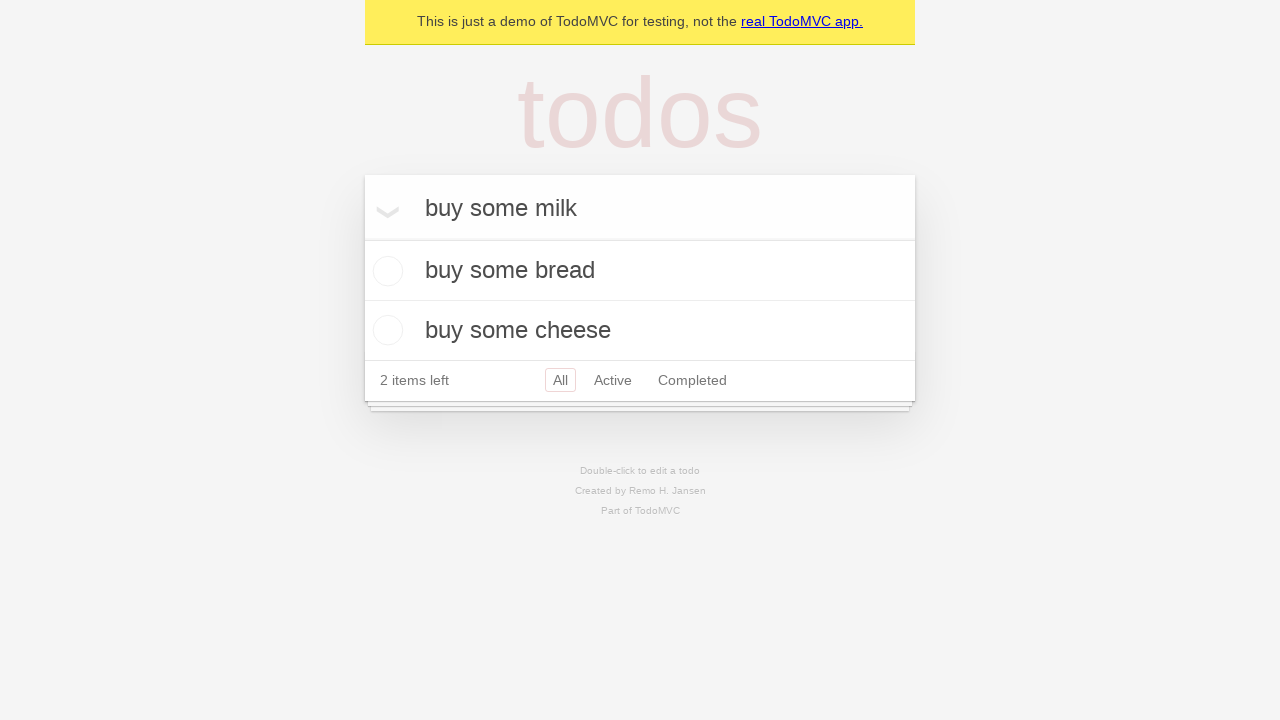

Pressed Enter to create third todo item on .new-todo
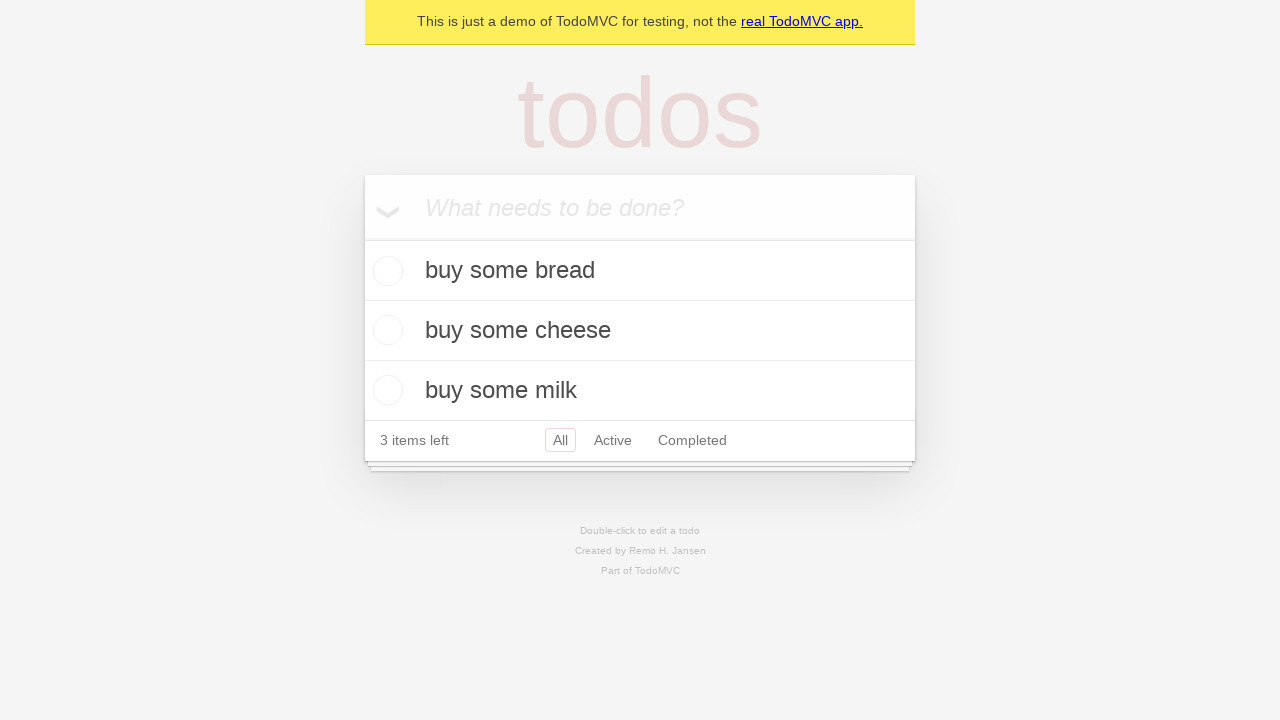

Located all todo items in the list
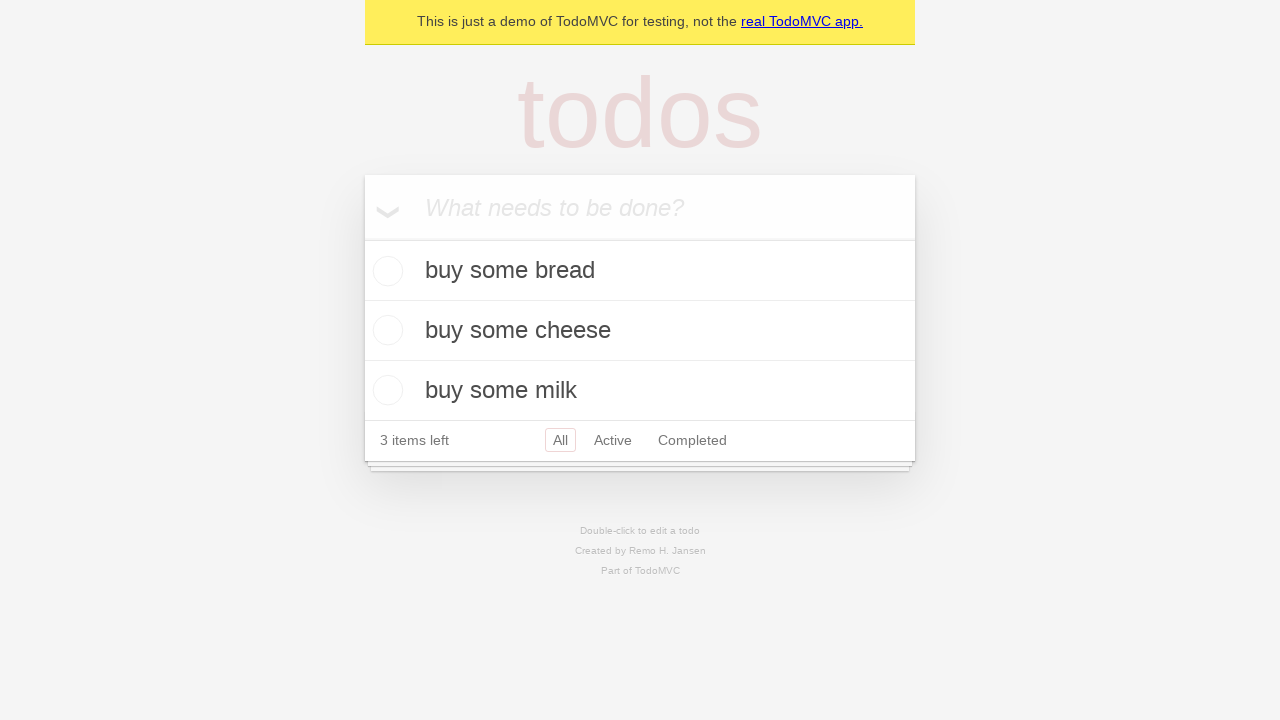

Double-clicked on second todo item to enter edit mode at (640, 331) on .todo-list li >> nth=1
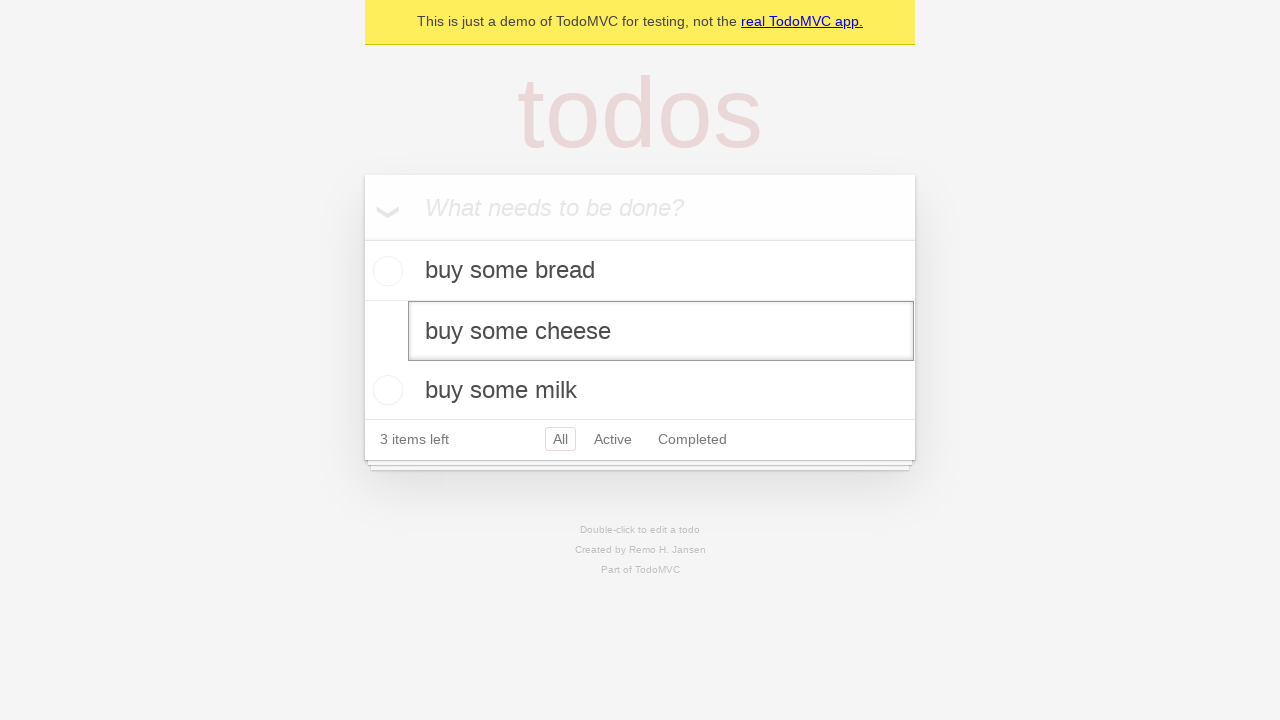

Filled edit input with 'buy some sausages' on .todo-list li >> nth=1 >> .edit
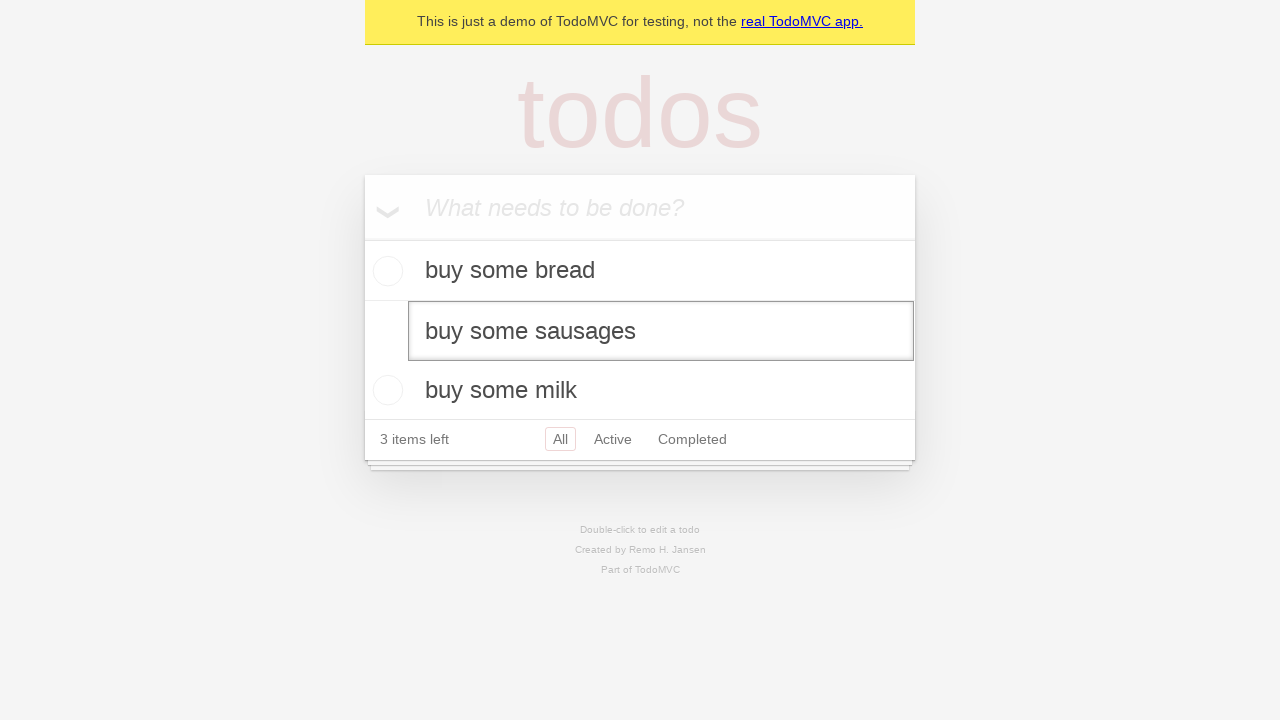

Triggered blur event on edit input to save changes
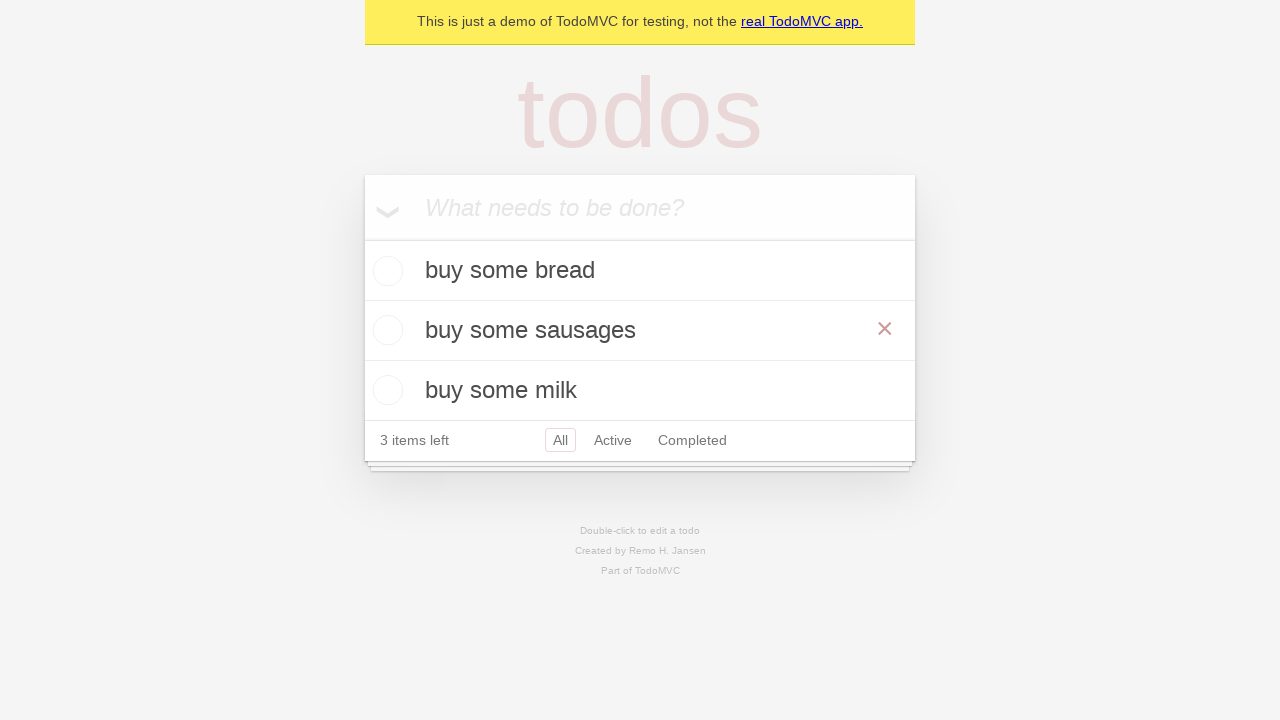

Waited for second todo item to exit editing mode and confirm save
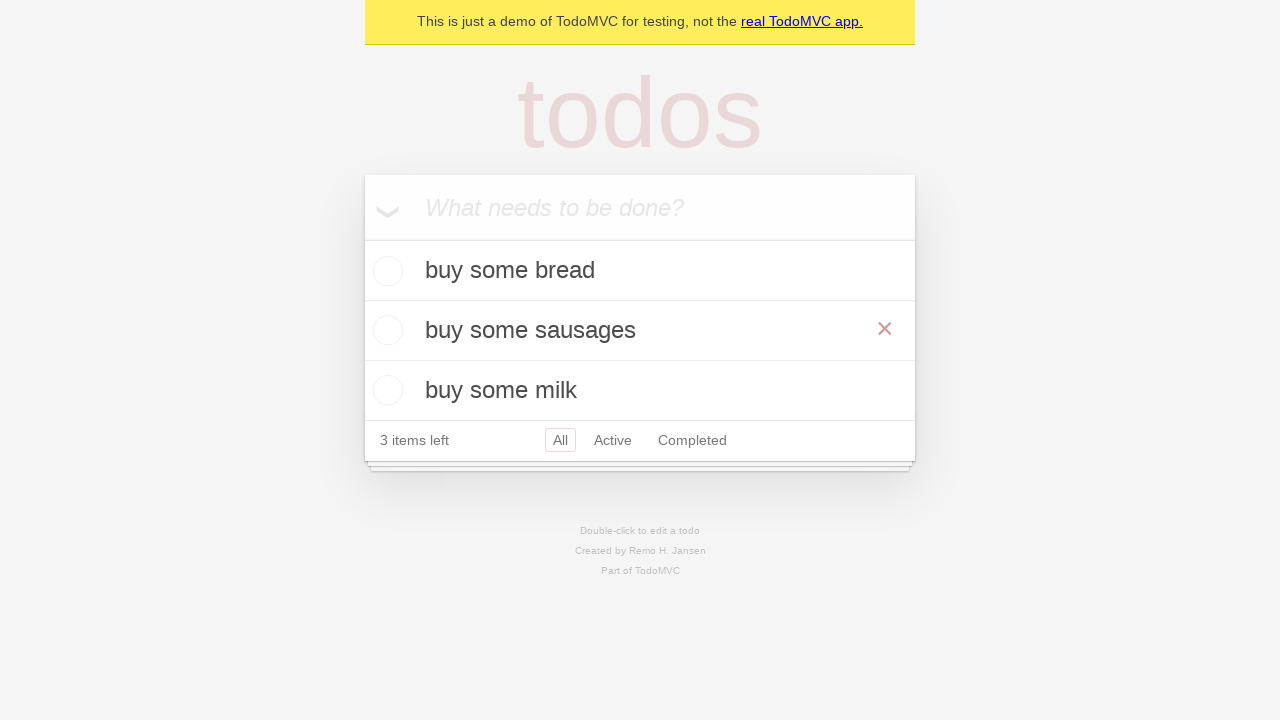

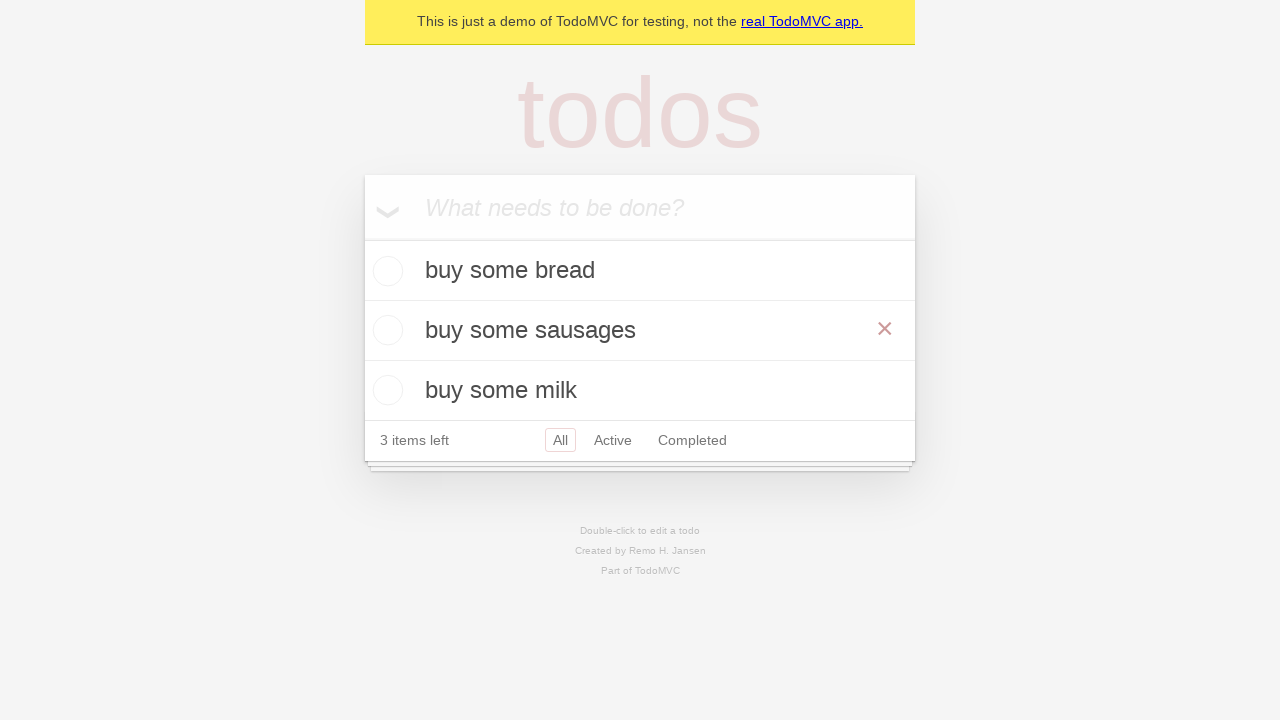